Tests dropdown selection functionality by selecting options using different methods (visible text, index, and value) from a single-select dropdown

Starting URL: https://v1.training-support.net/selenium/selects

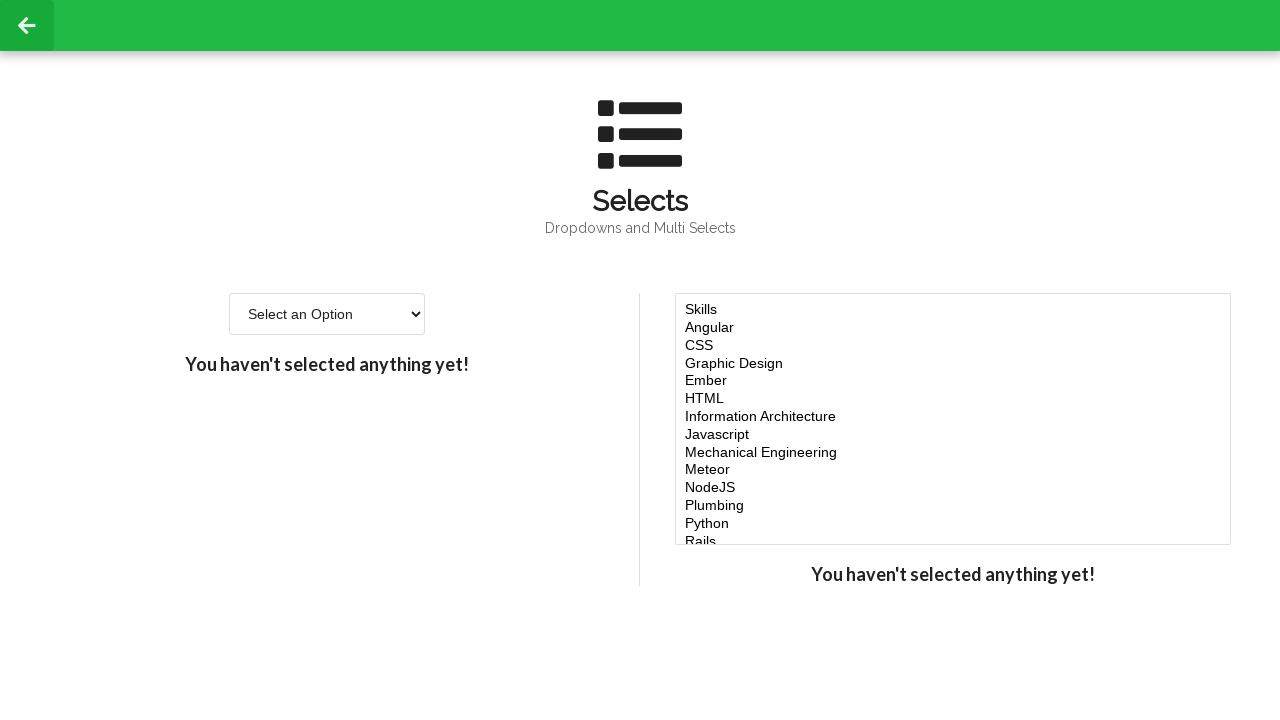

Located the single-select dropdown element
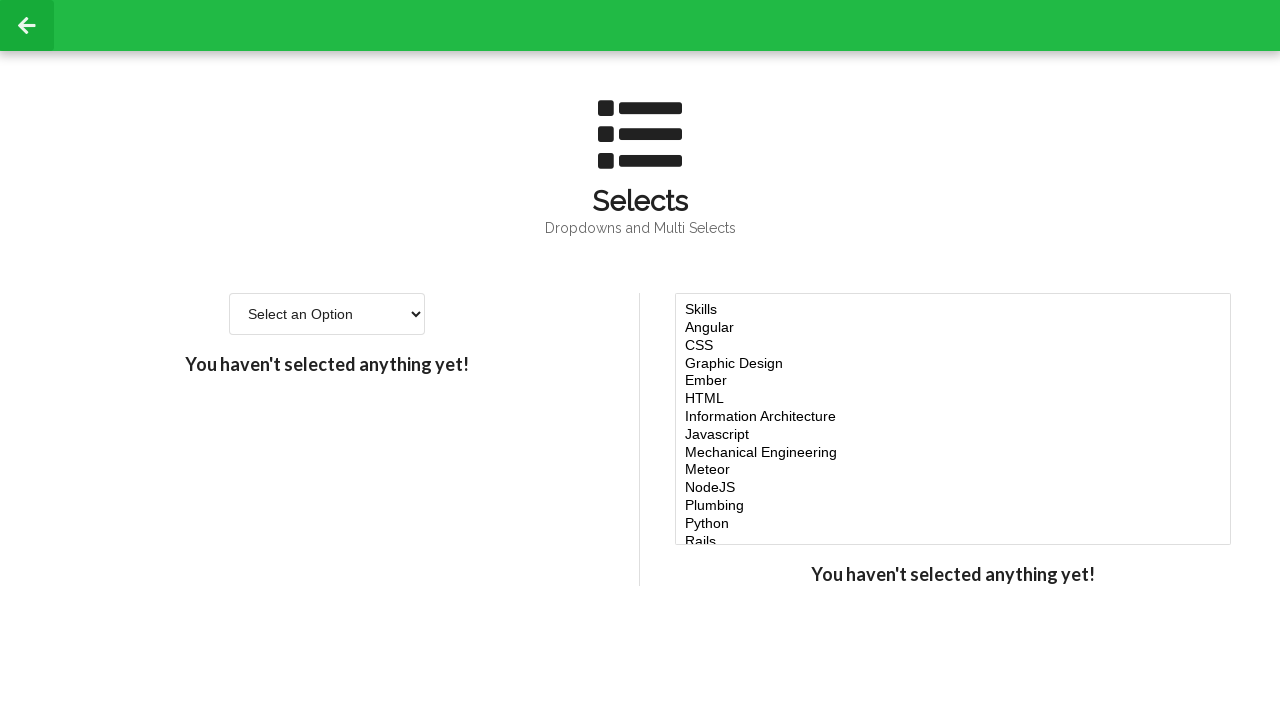

Selected 'Option 2' from dropdown by visible text on #single-select
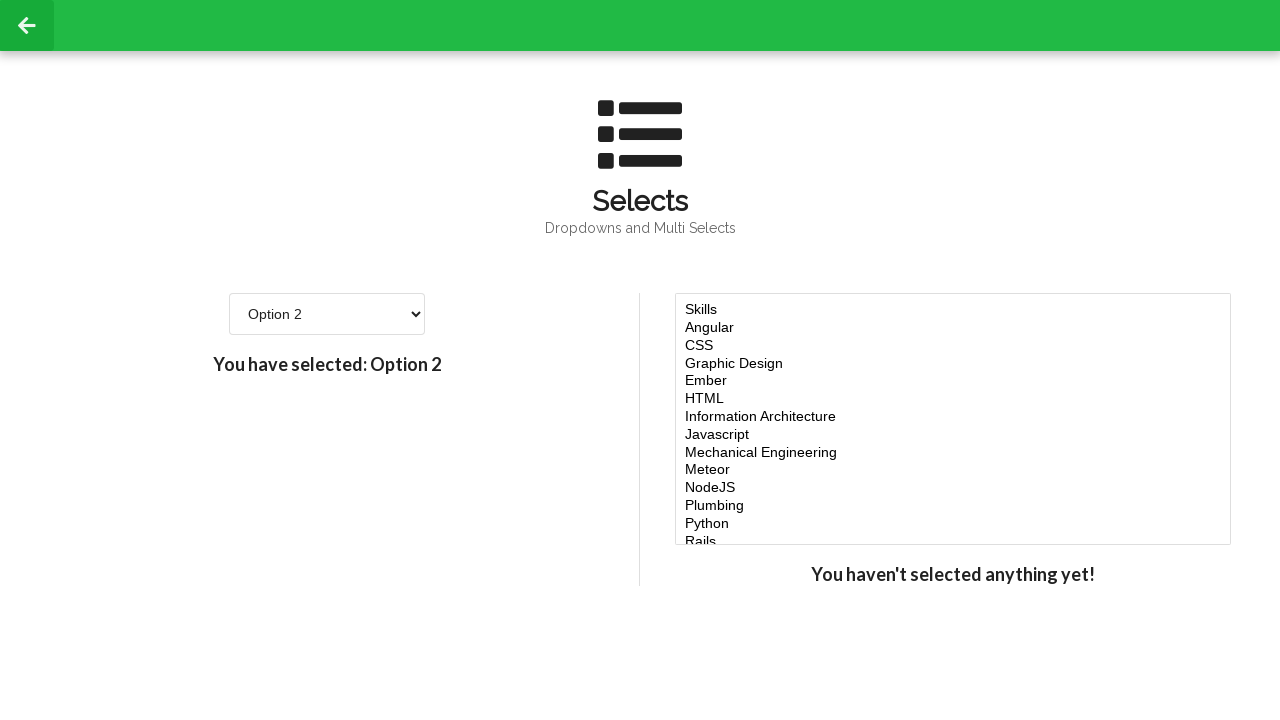

Selected option at index 3 from dropdown on #single-select
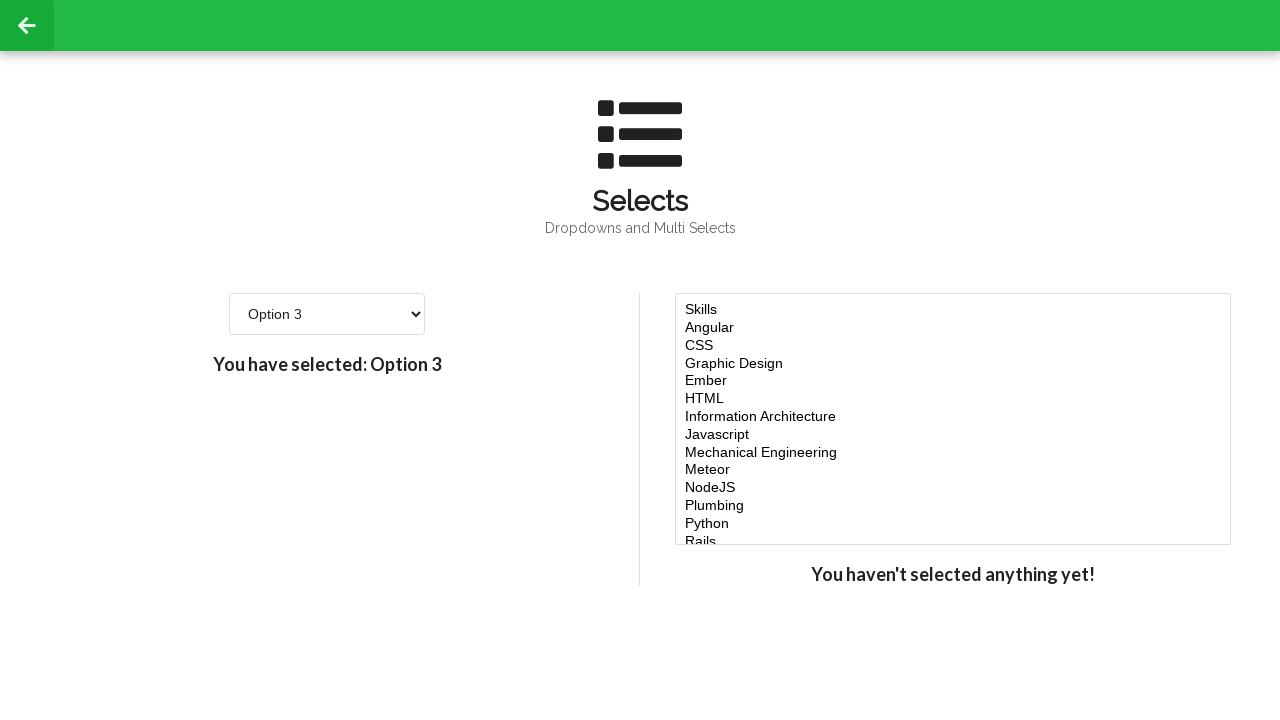

Selected option with value '4' from dropdown on #single-select
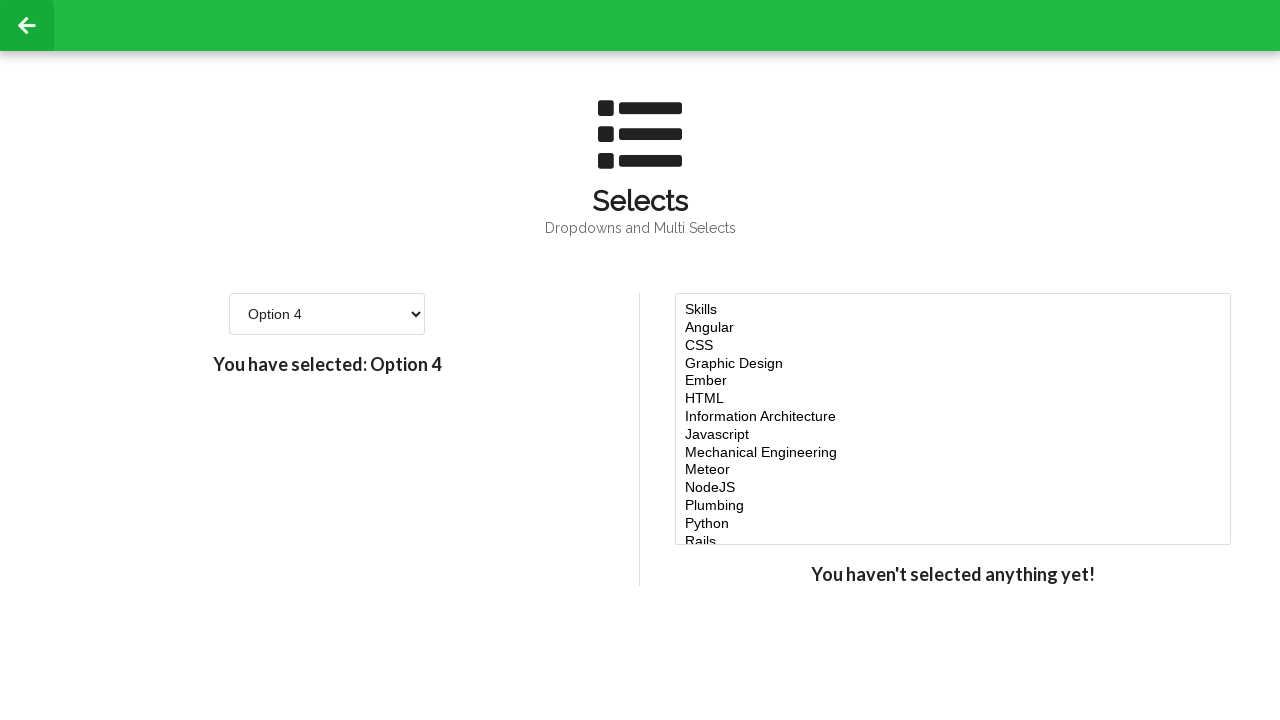

Retrieved all dropdown options for verification
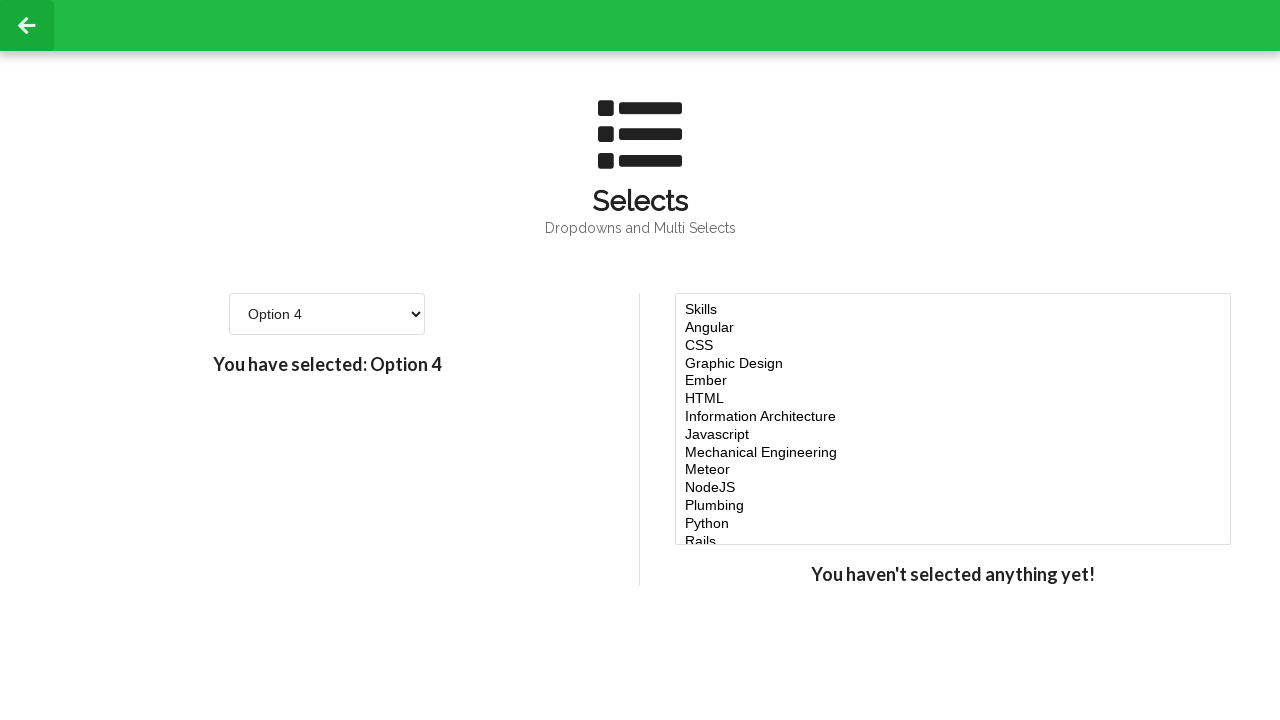

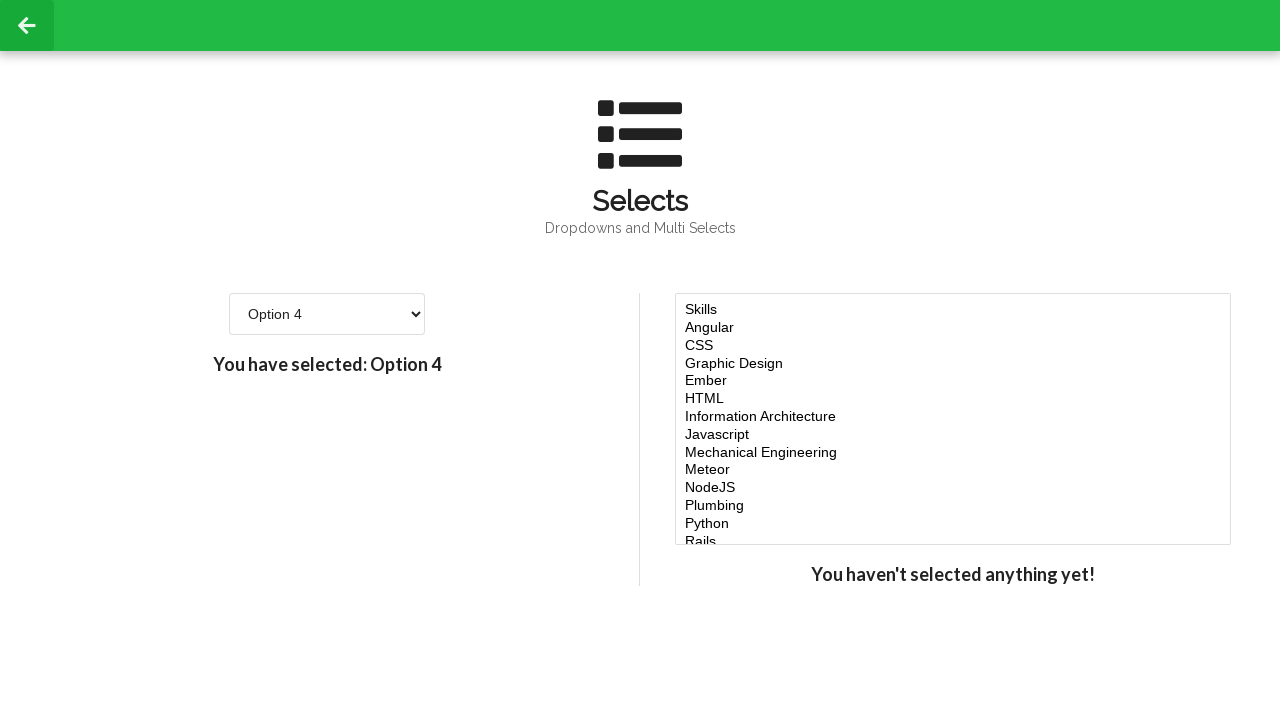